Tests DuckDuckGo search functionality by entering "selenide" query and verifying results contain selenide.org

Starting URL: https://duckduckgo.com/

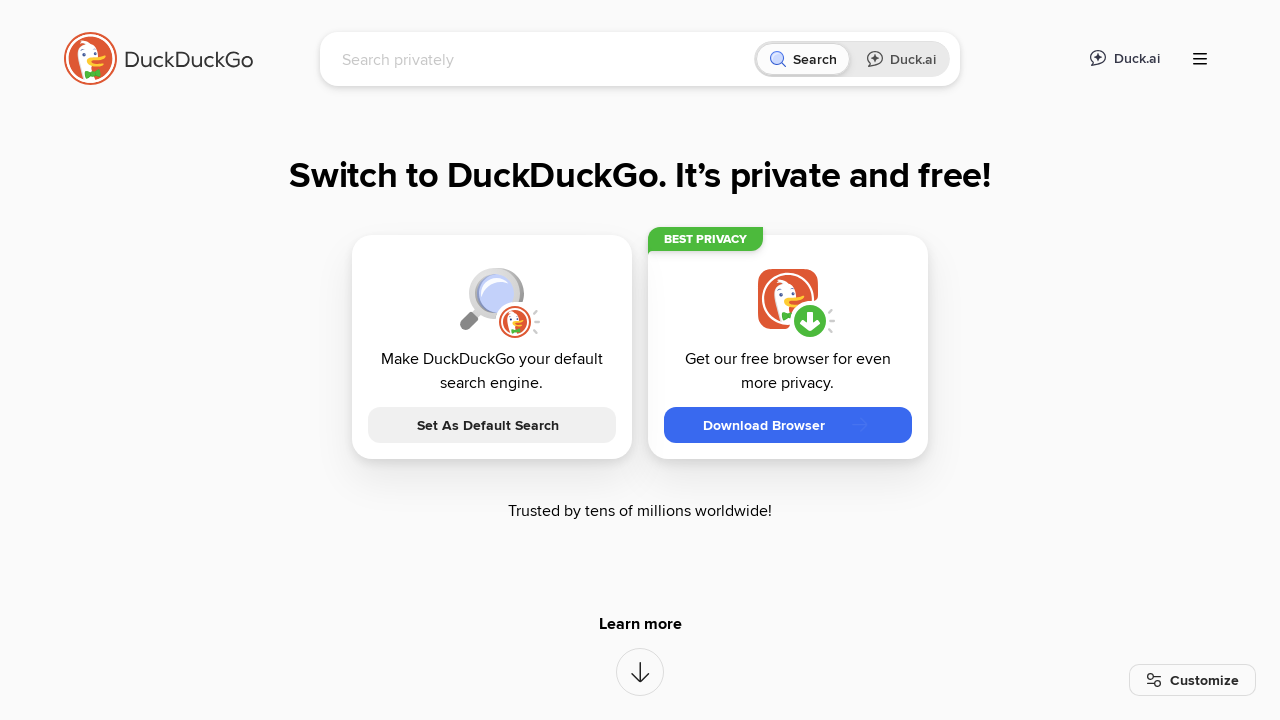

Filled search box with 'selenide' query on [name=q]
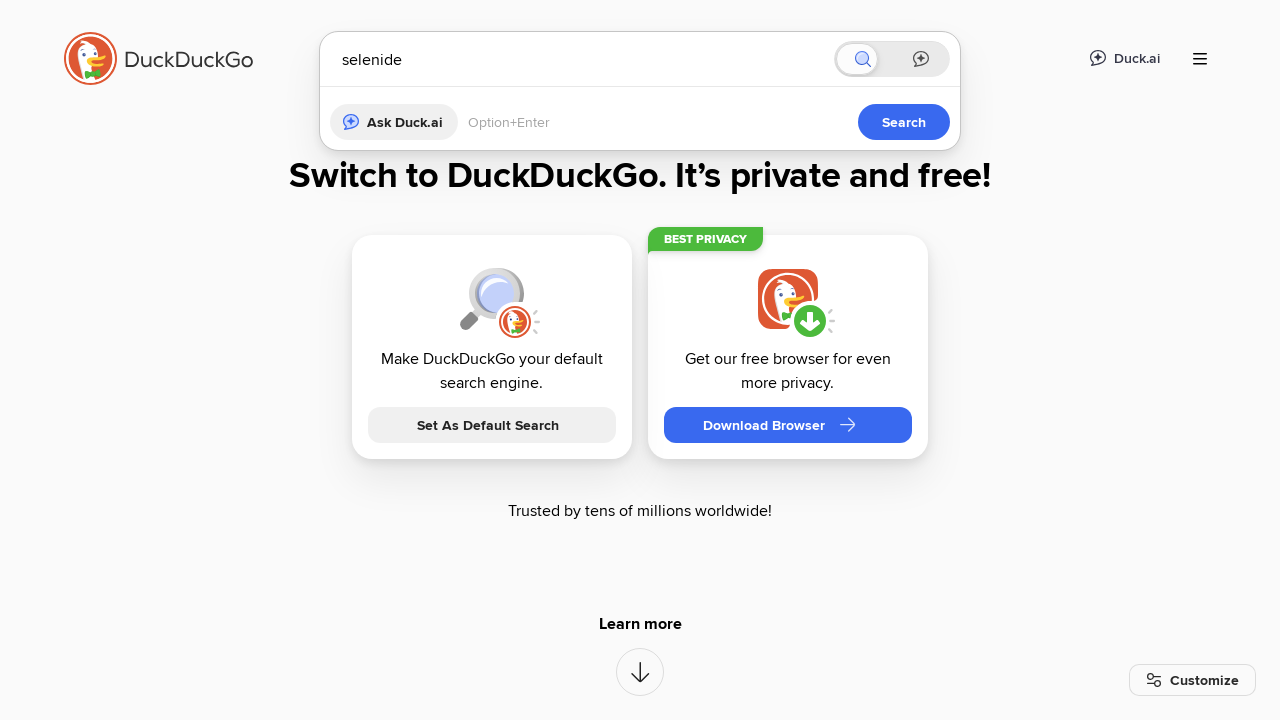

Pressed Enter to submit search query on [name=q]
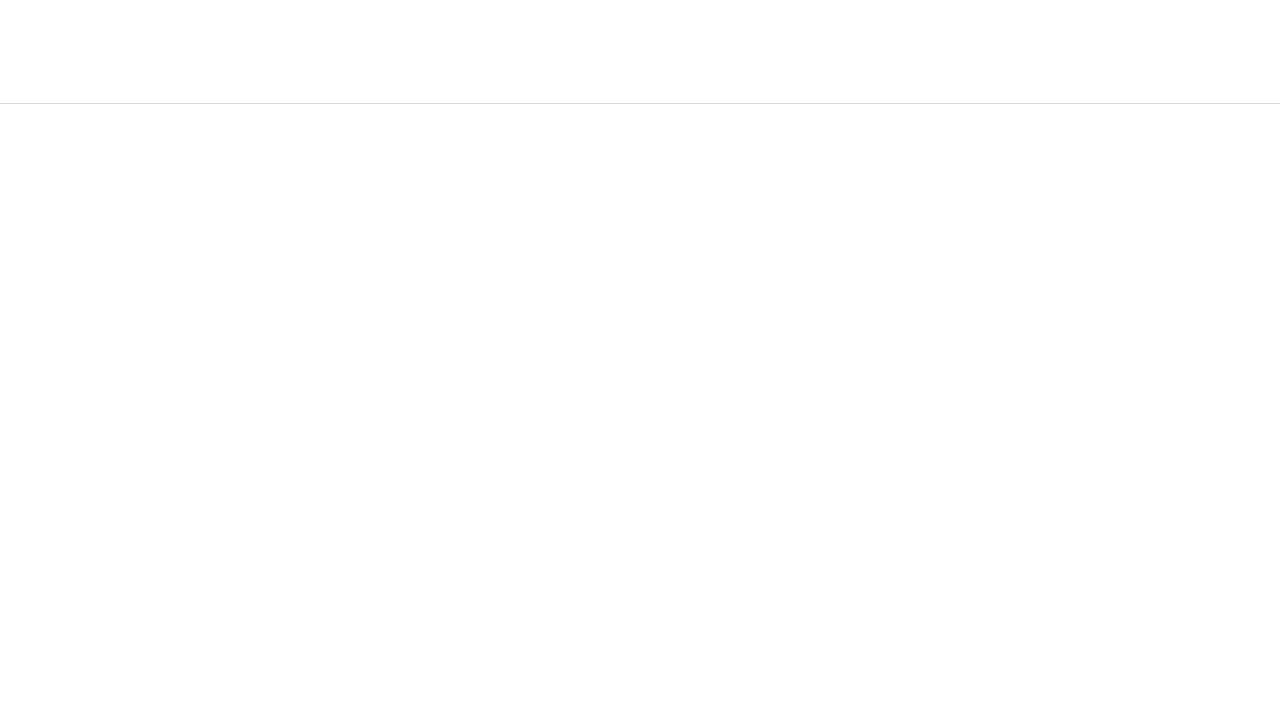

Search results loaded and web content wrapper is visible
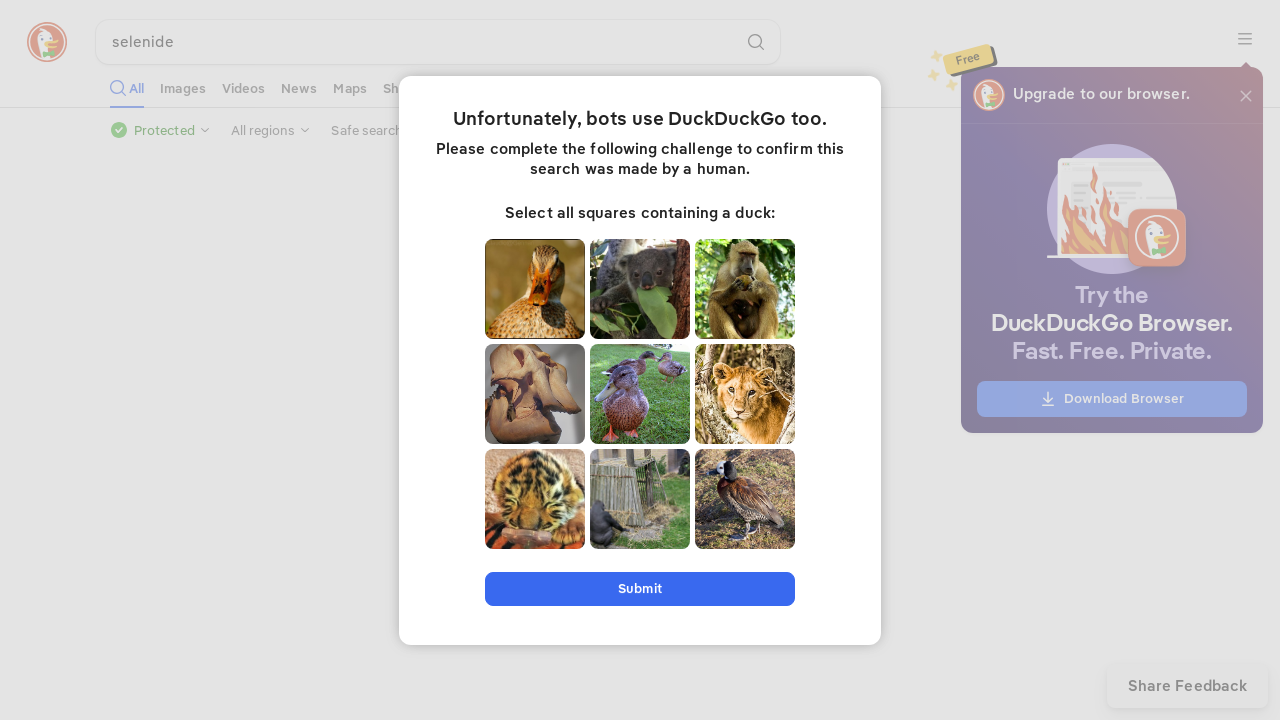

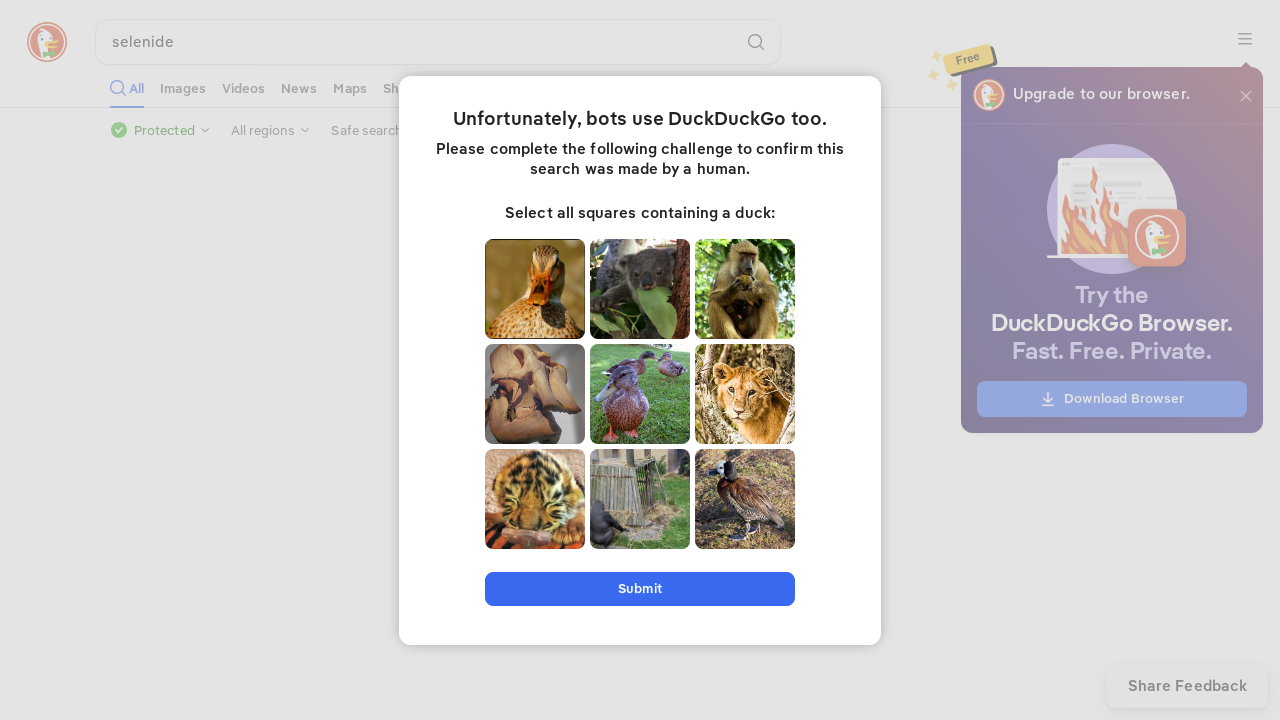